Tests that the A-Z park list link redirects to the correct page

Starting URL: https://bcparks.ca/

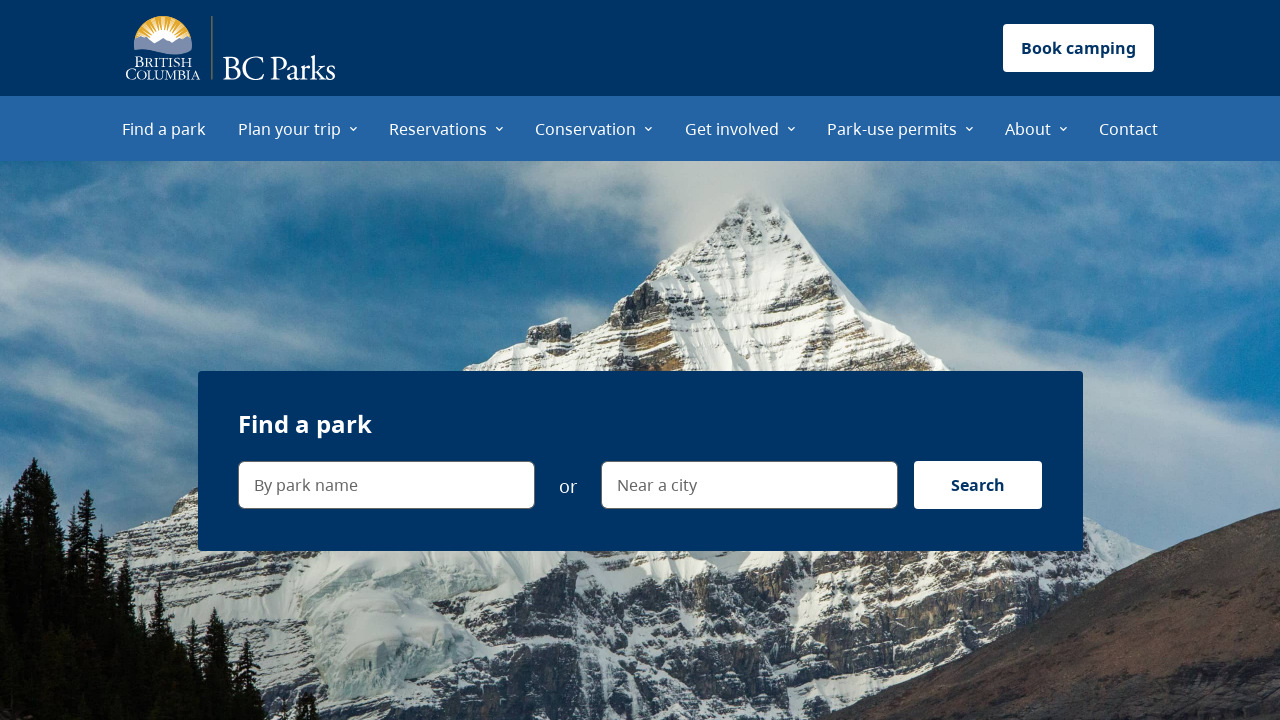

Clicked 'Find a park' menu item at (164, 128) on internal:role=menuitem[name="Find a park"i]
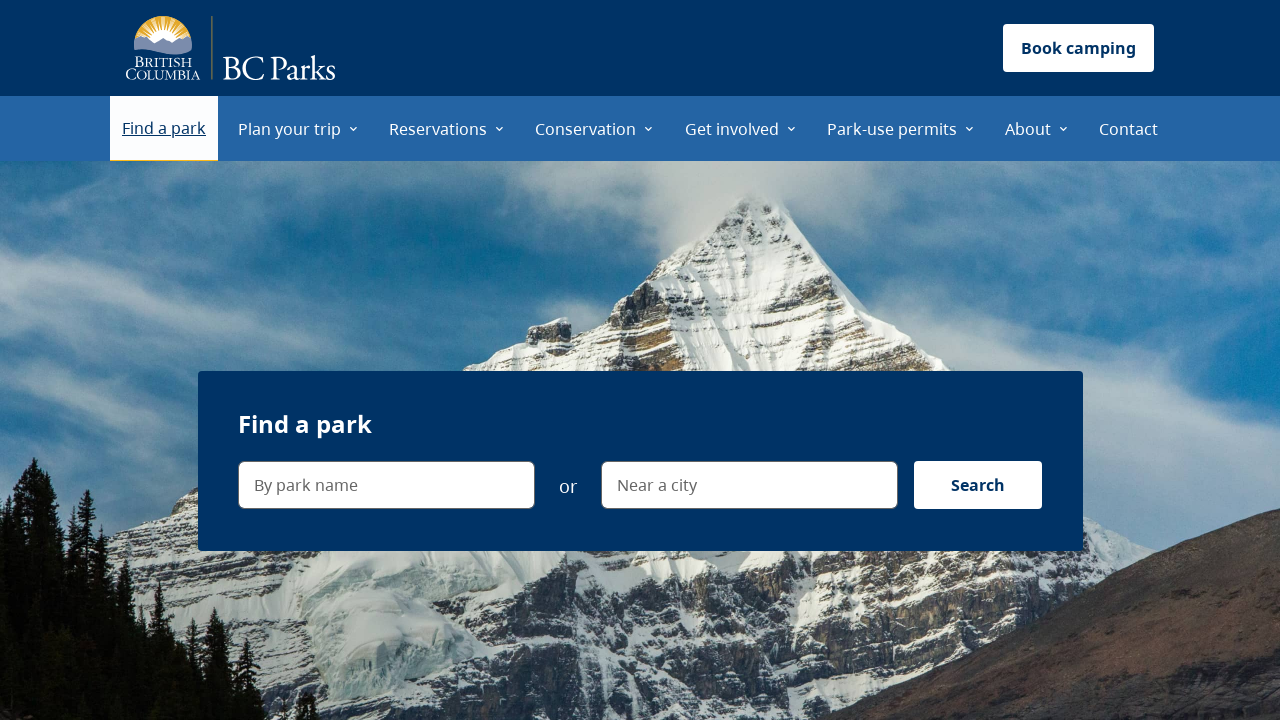

Waited for page to fully load (networkidle)
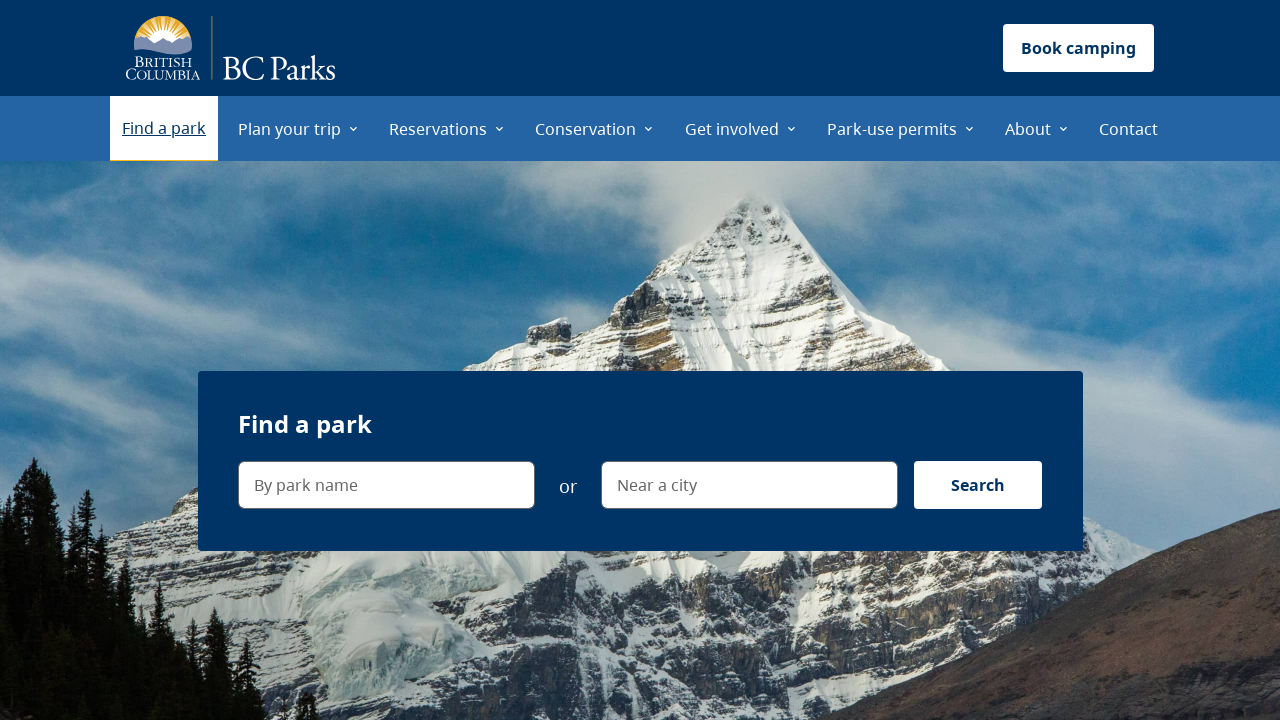

Clicked 'A–Z park list' link at (116, 361) on internal:role=link[name="A–Z park list"i]
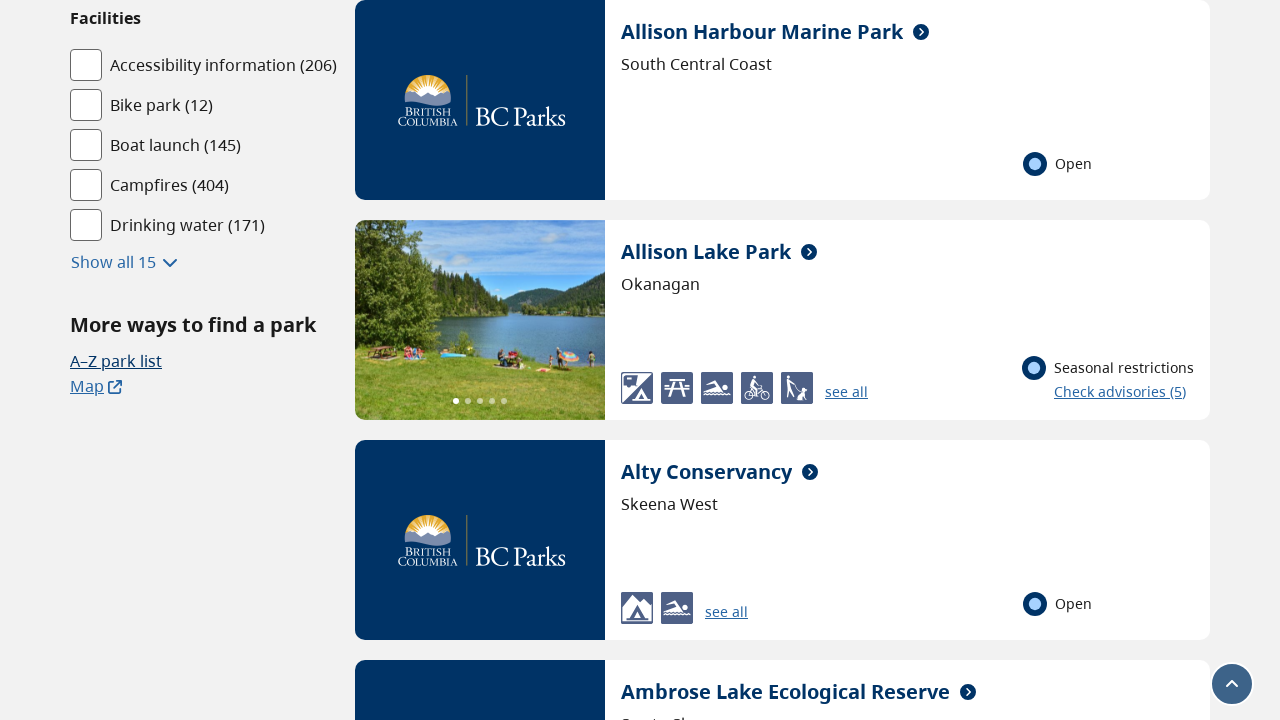

Successfully navigated to A-Z park list page
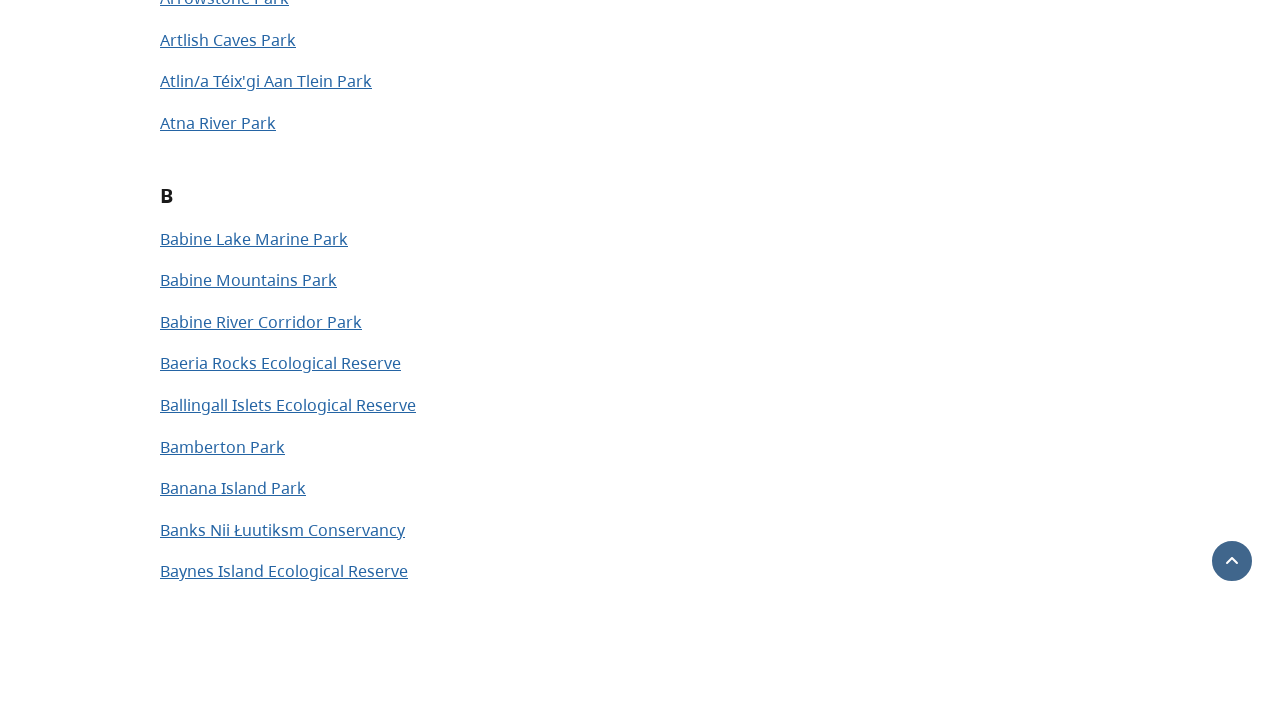

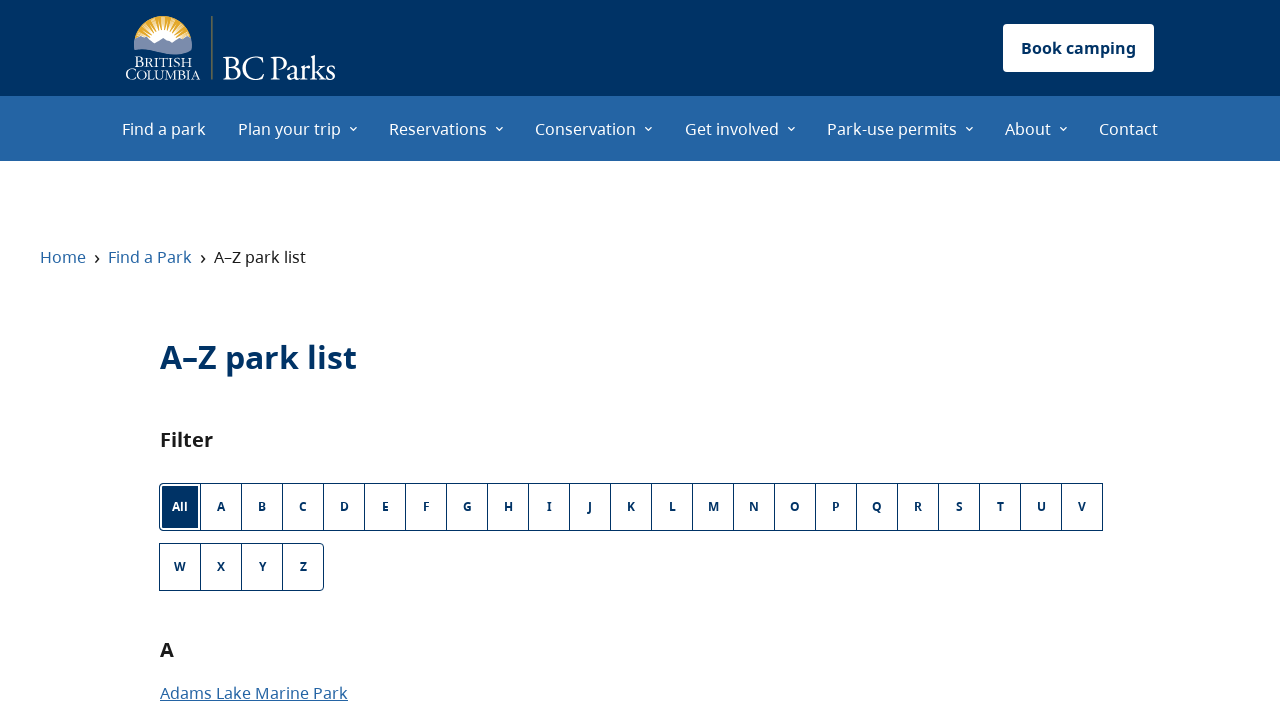